Tests that the currently applied filter is highlighted

Starting URL: https://demo.playwright.dev/todomvc

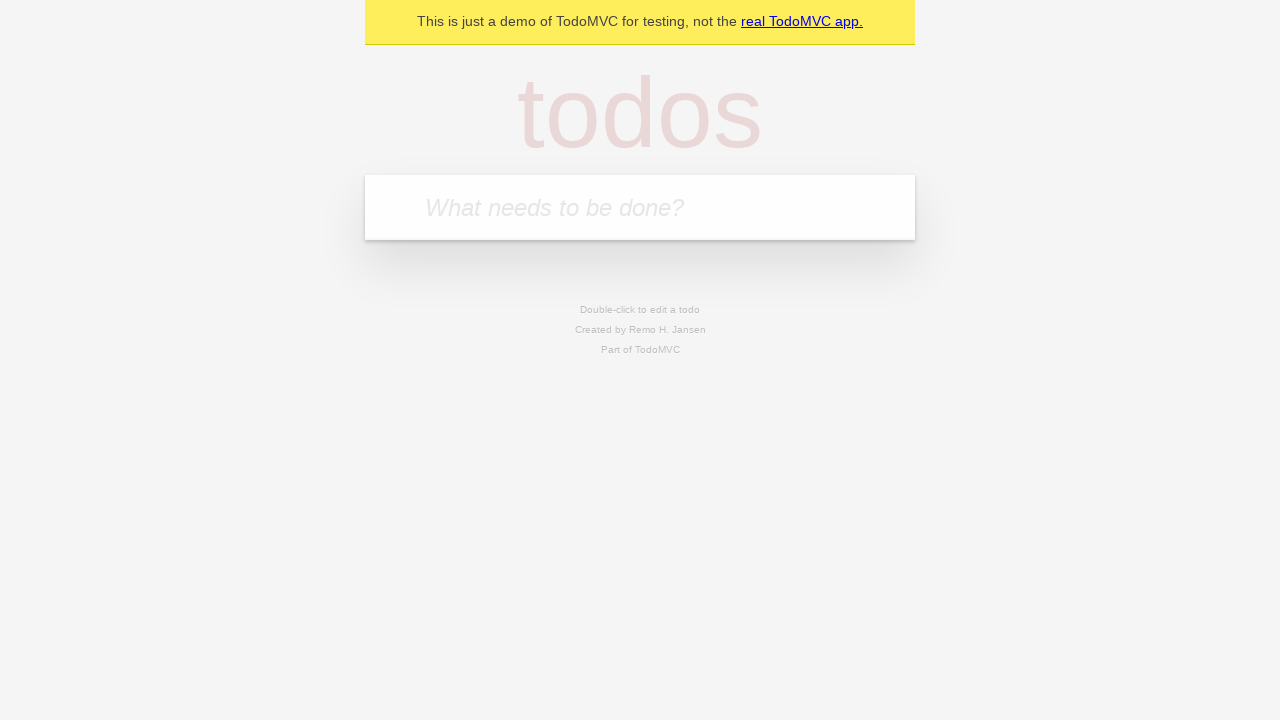

Filled new todo input with 'buy some cheese' on .new-todo
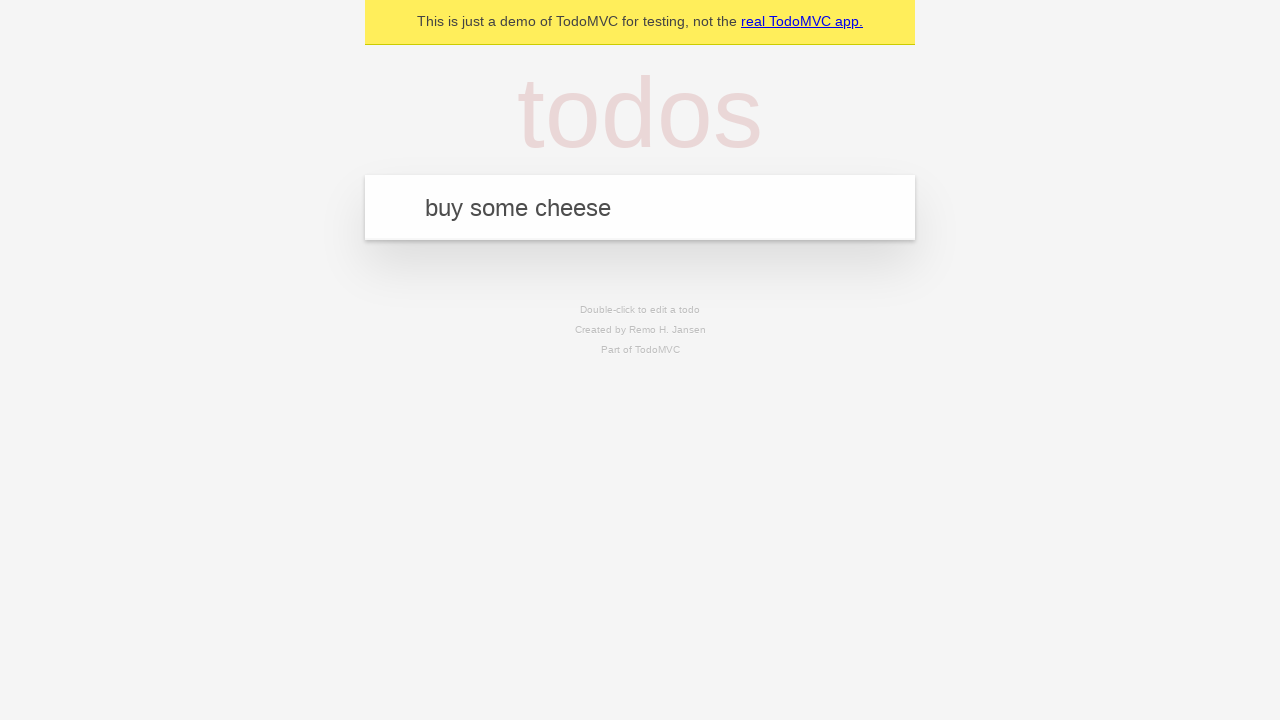

Pressed Enter to add first todo on .new-todo
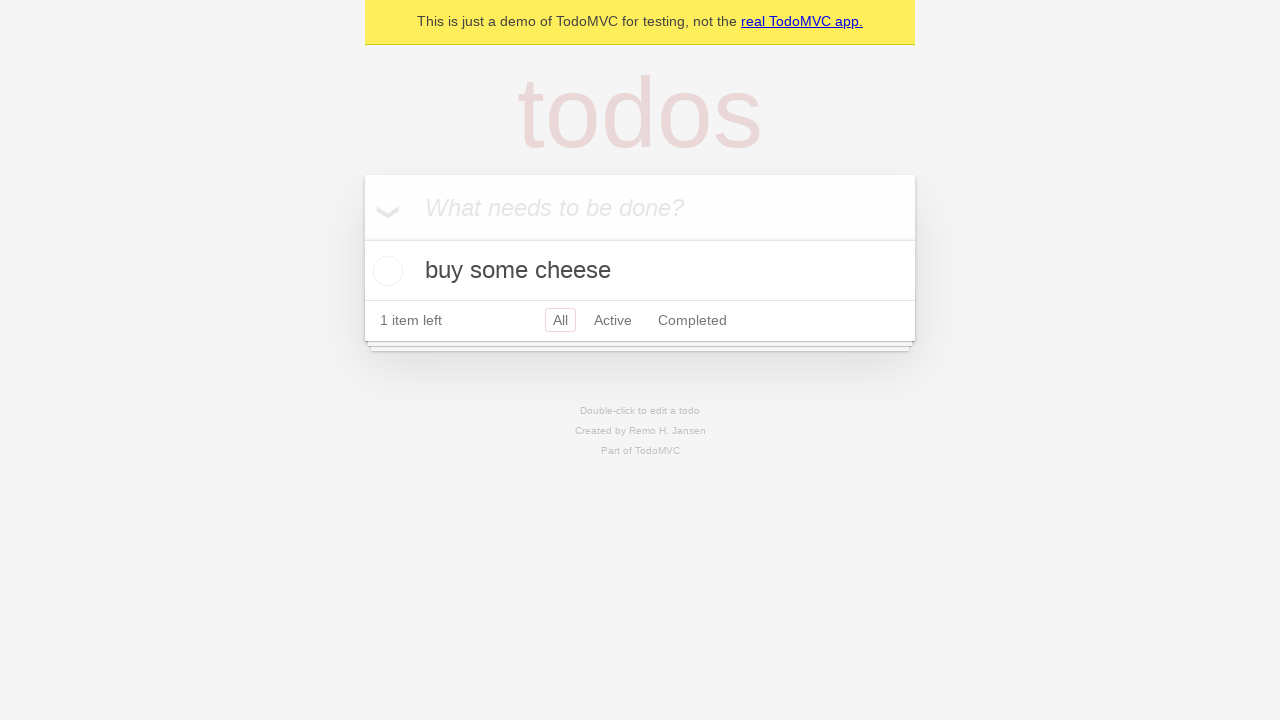

Filled new todo input with 'feed the cat' on .new-todo
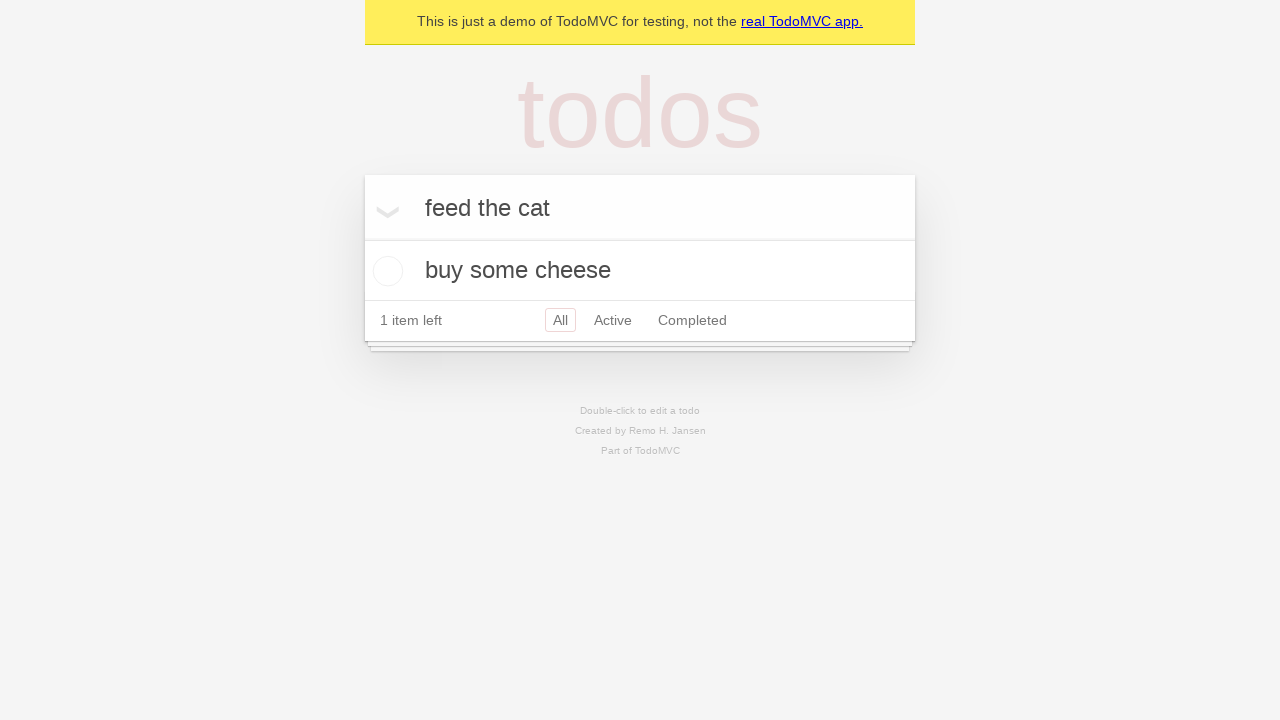

Pressed Enter to add second todo on .new-todo
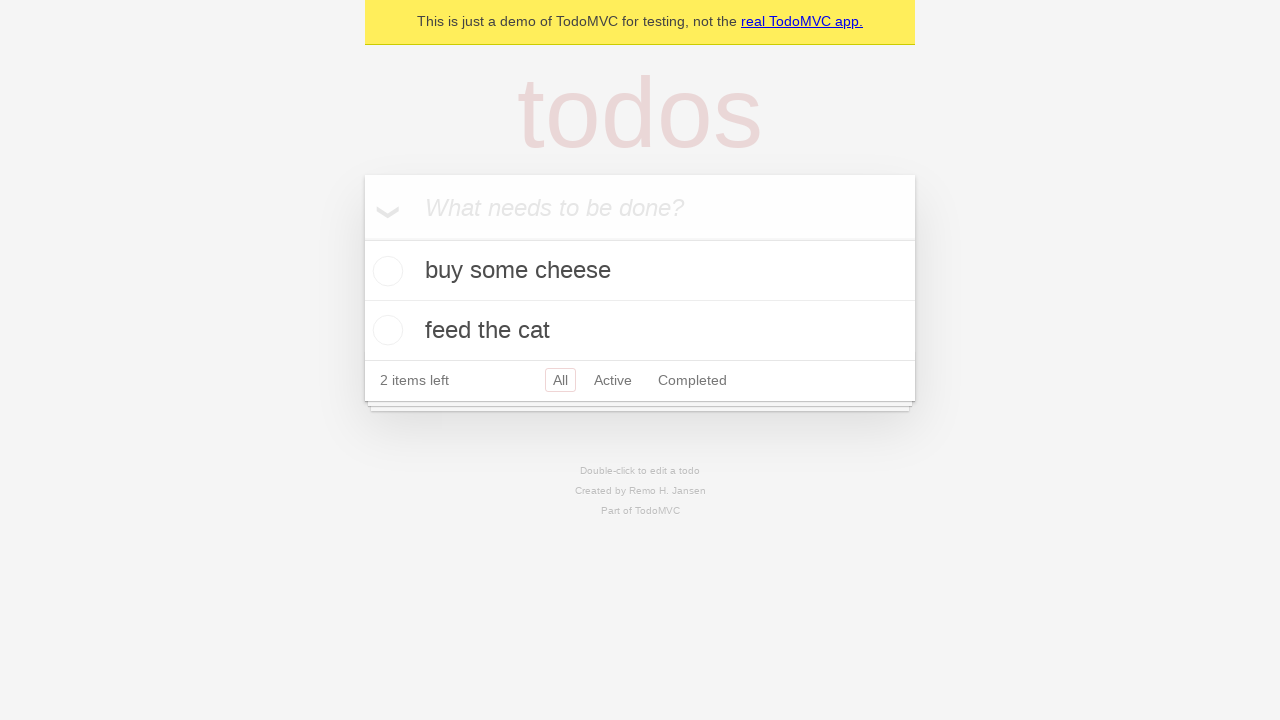

Filled new todo input with 'book a doctors appointment' on .new-todo
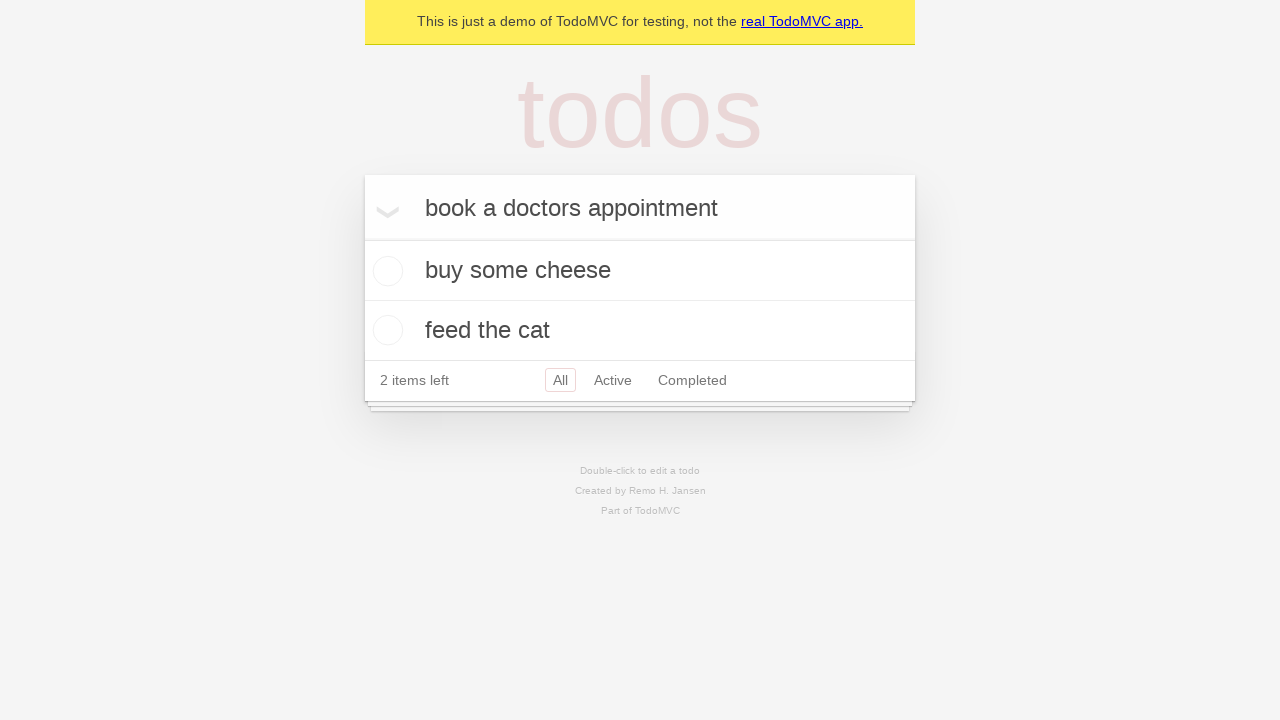

Pressed Enter to add third todo on .new-todo
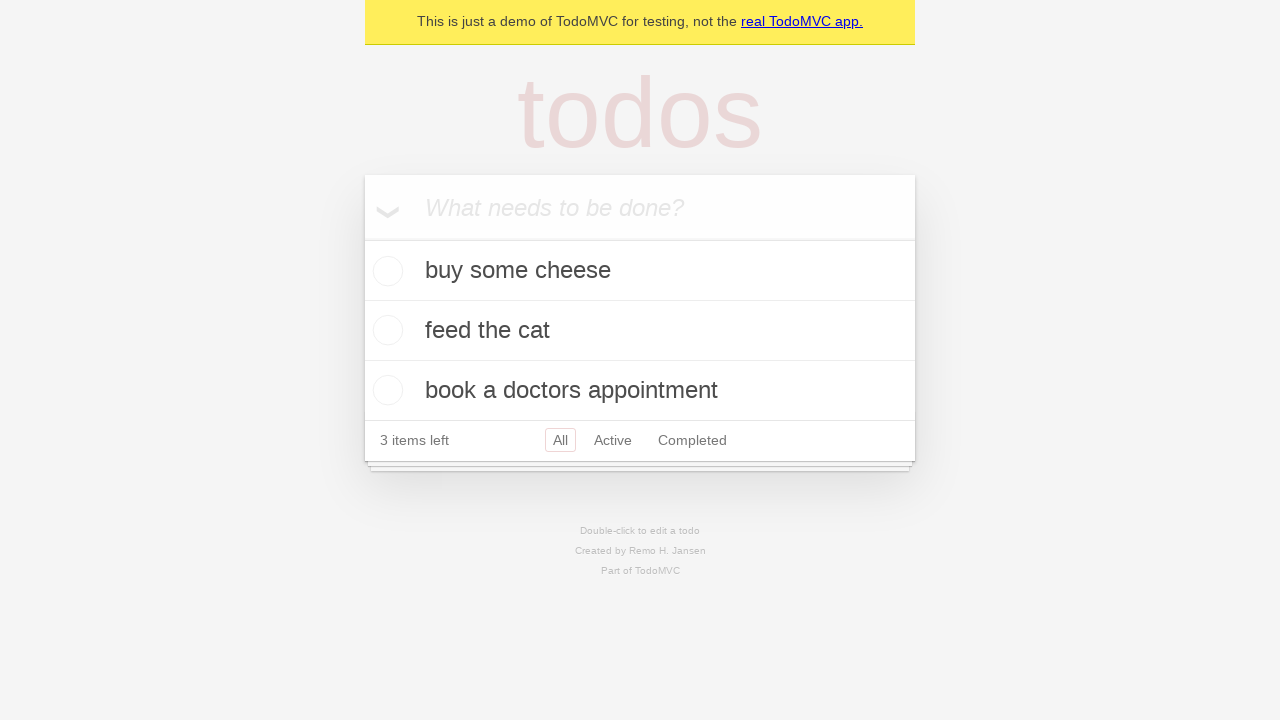

Waited for all three todos to be added to the list
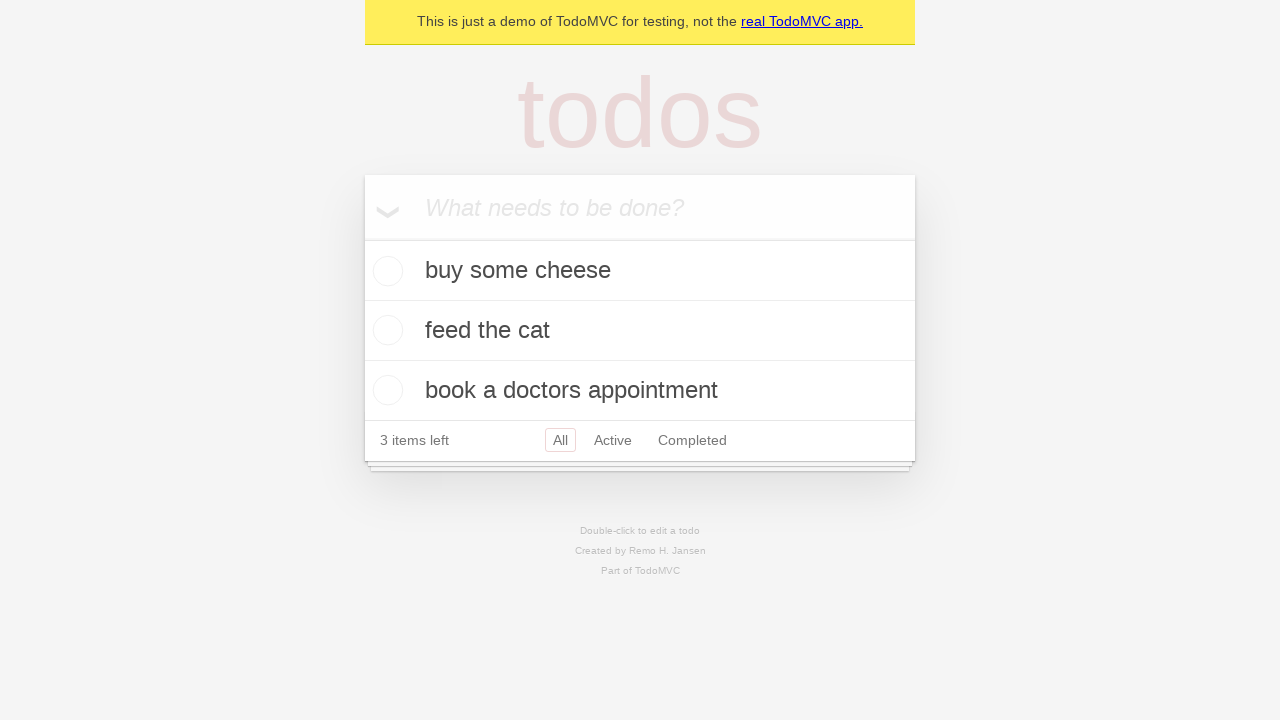

Clicked Active filter at (613, 440) on .filters >> text=Active
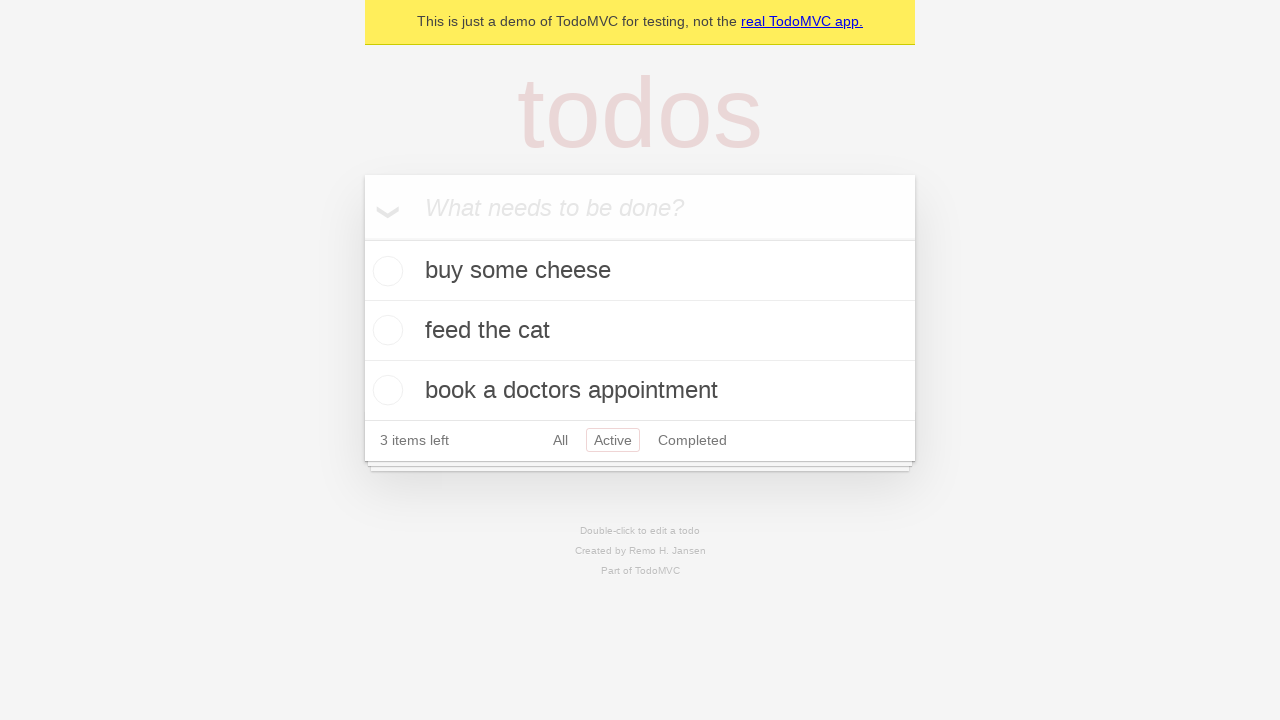

Clicked Completed filter to verify it is highlighted as currently applied at (692, 440) on .filters >> text=Completed
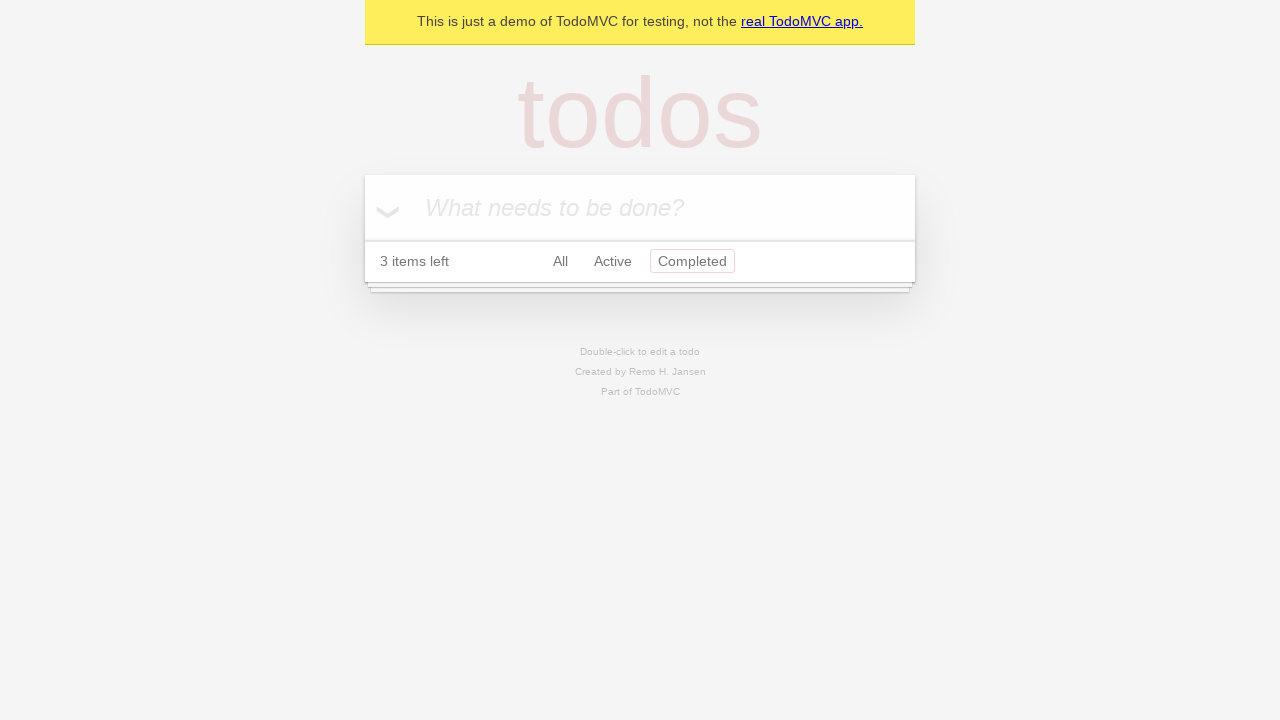

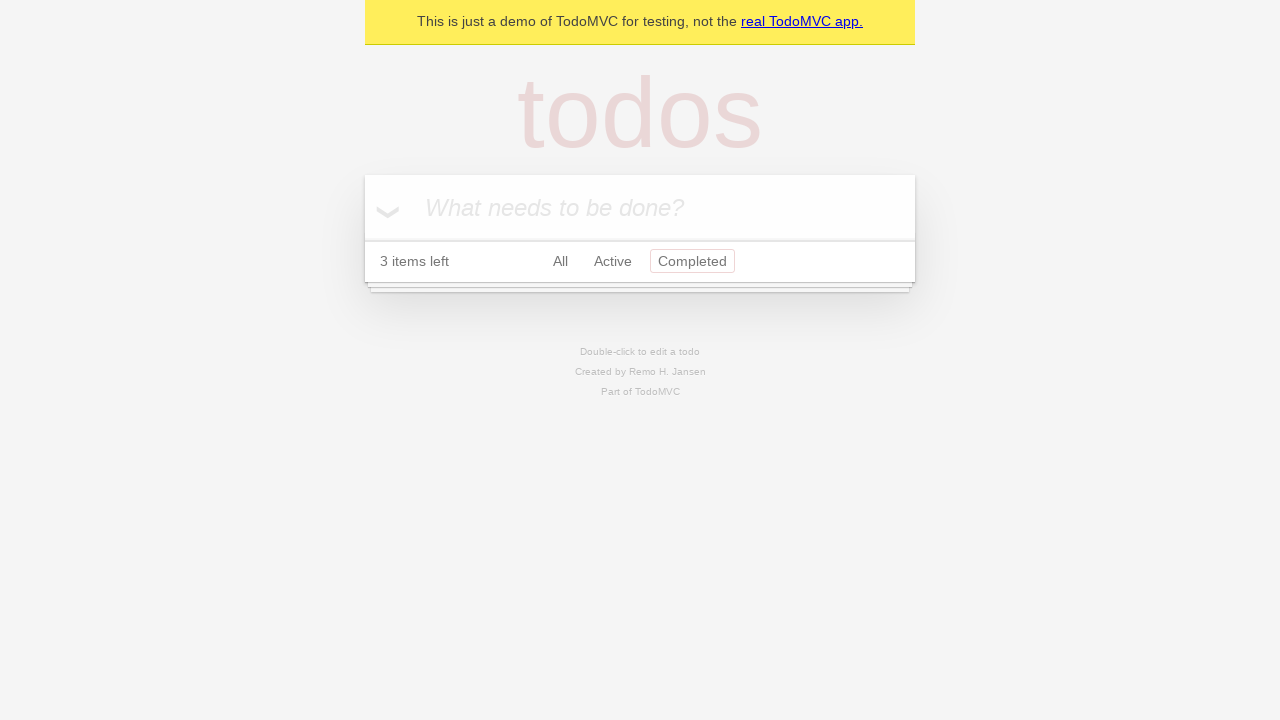